Navigates to a download page and verifies that a download link is present and accessible by checking the file link's href attribute.

Starting URL: https://the-internet.herokuapp.com/download

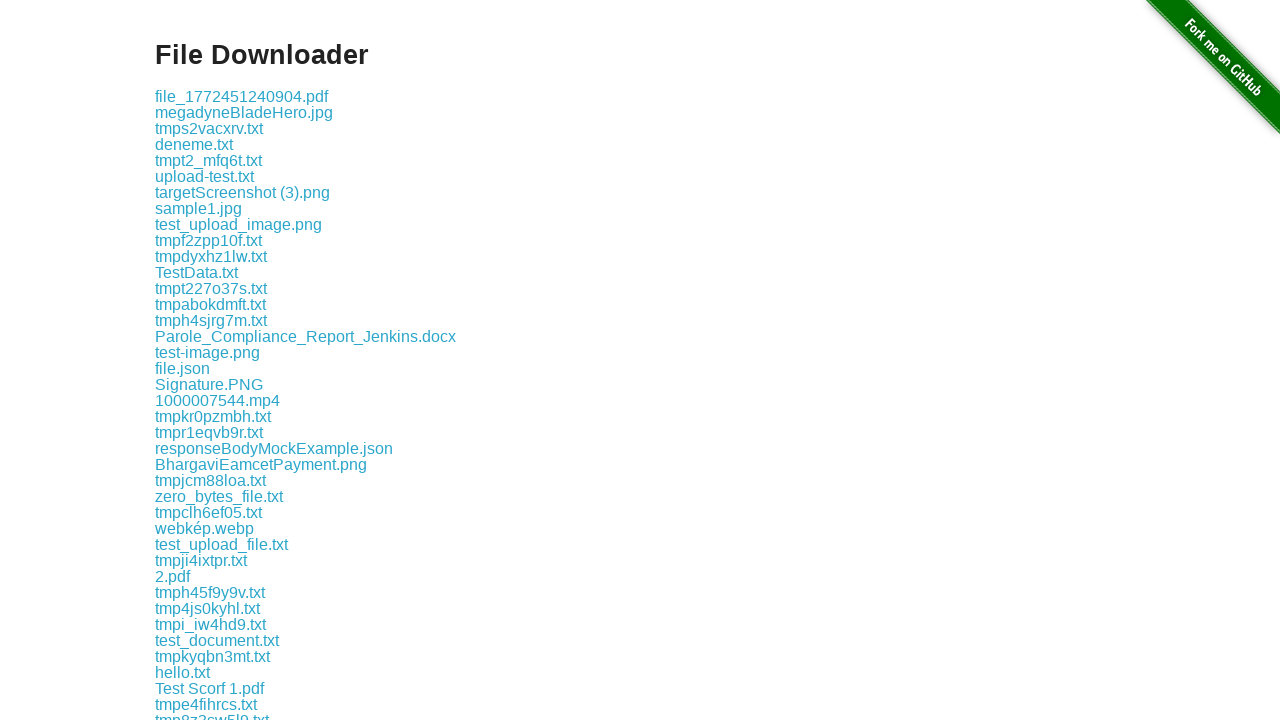

Waited for download link to be visible
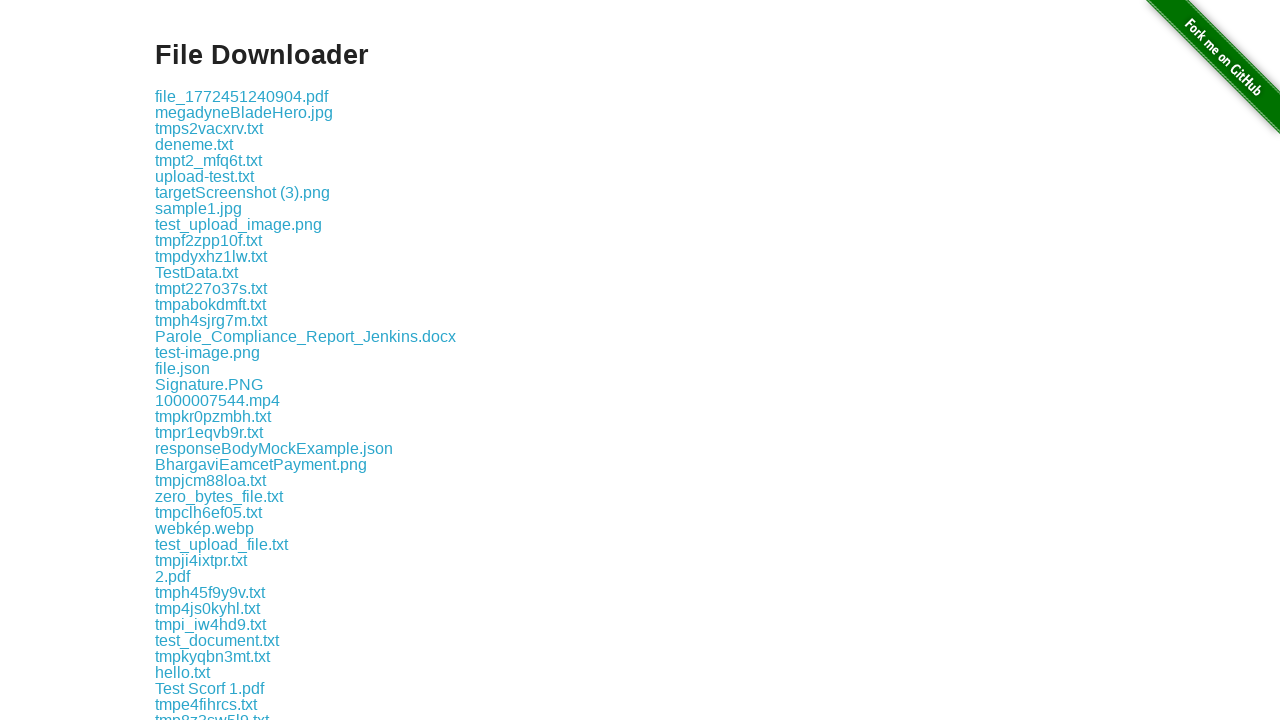

Located the first download link
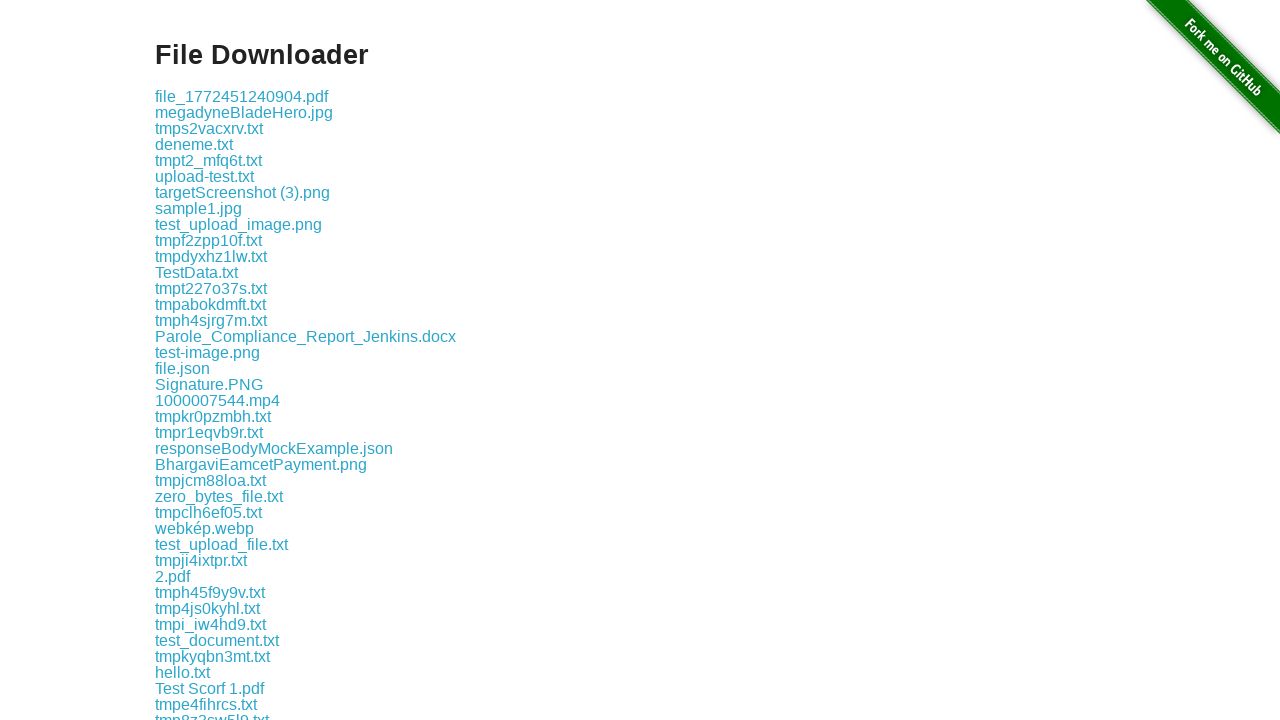

Retrieved href attribute from download link
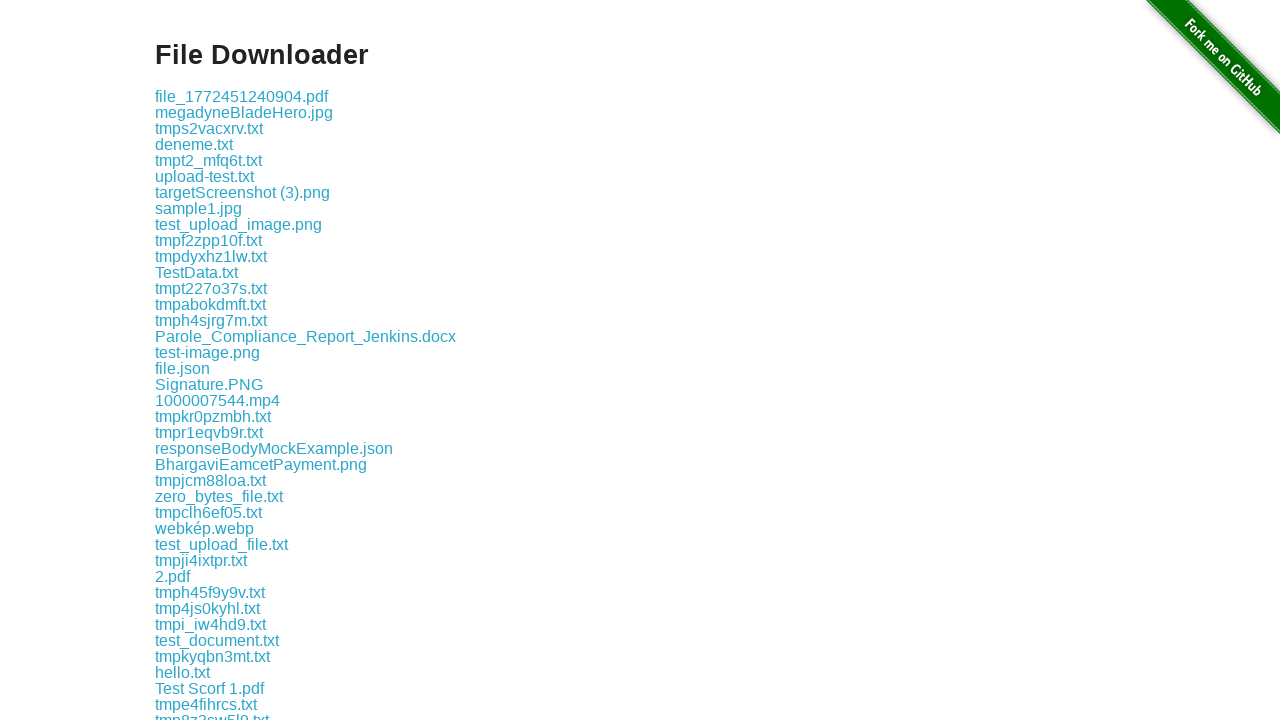

Verified download link href is not empty
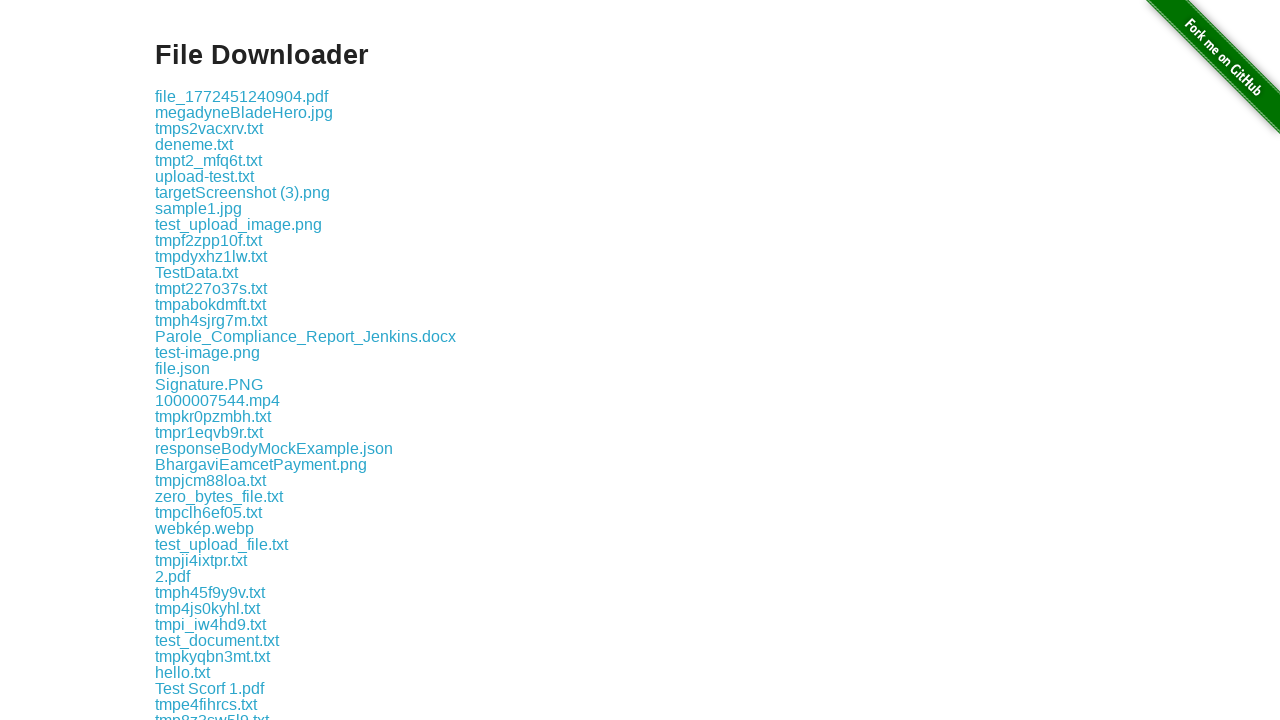

Clicked the first download link at (242, 96) on .example a:nth-of-type(1)
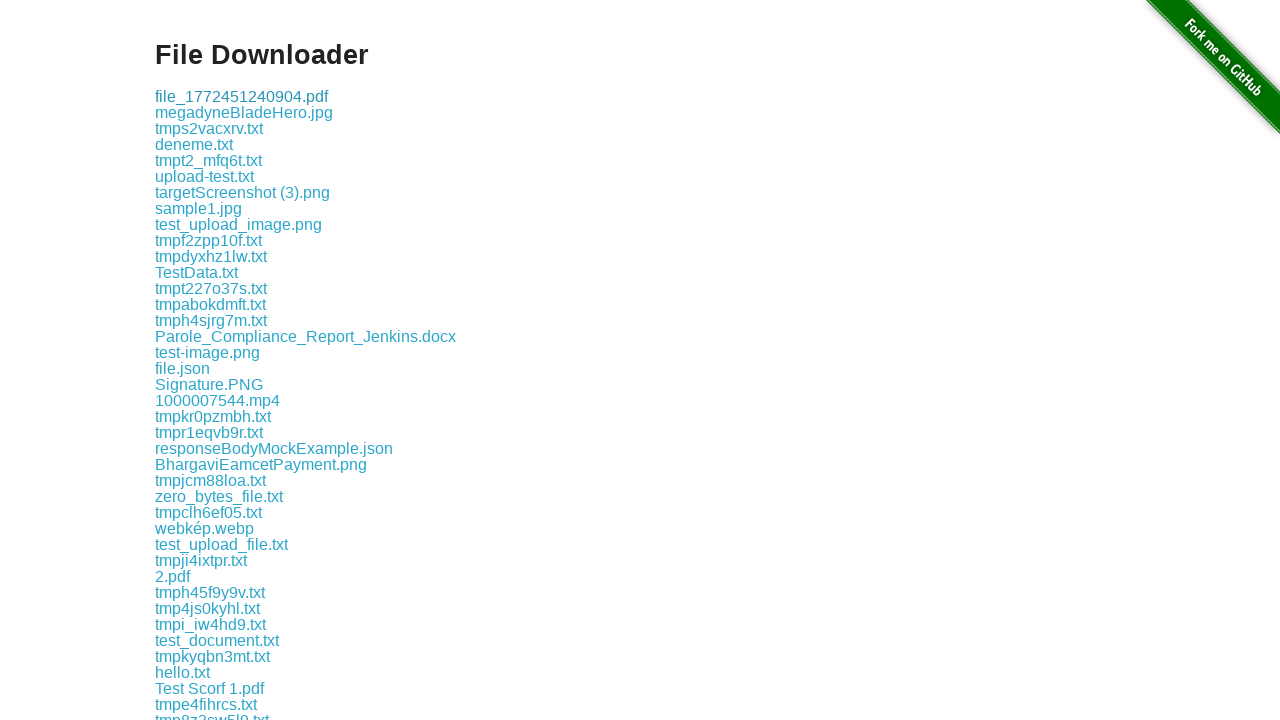

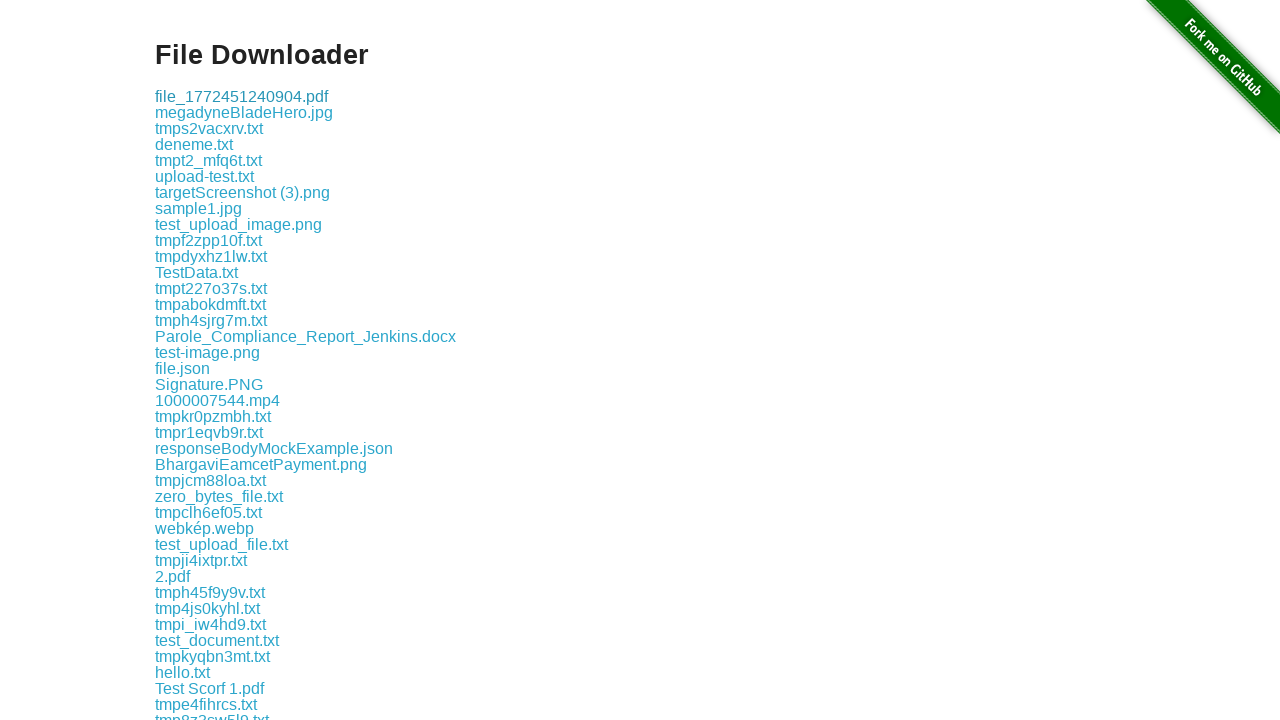